Tests the add/remove elements functionality by clicking the add element button to create a new element, then clicking the delete button to remove it

Starting URL: https://the-internet.herokuapp.com/add_remove_elements/

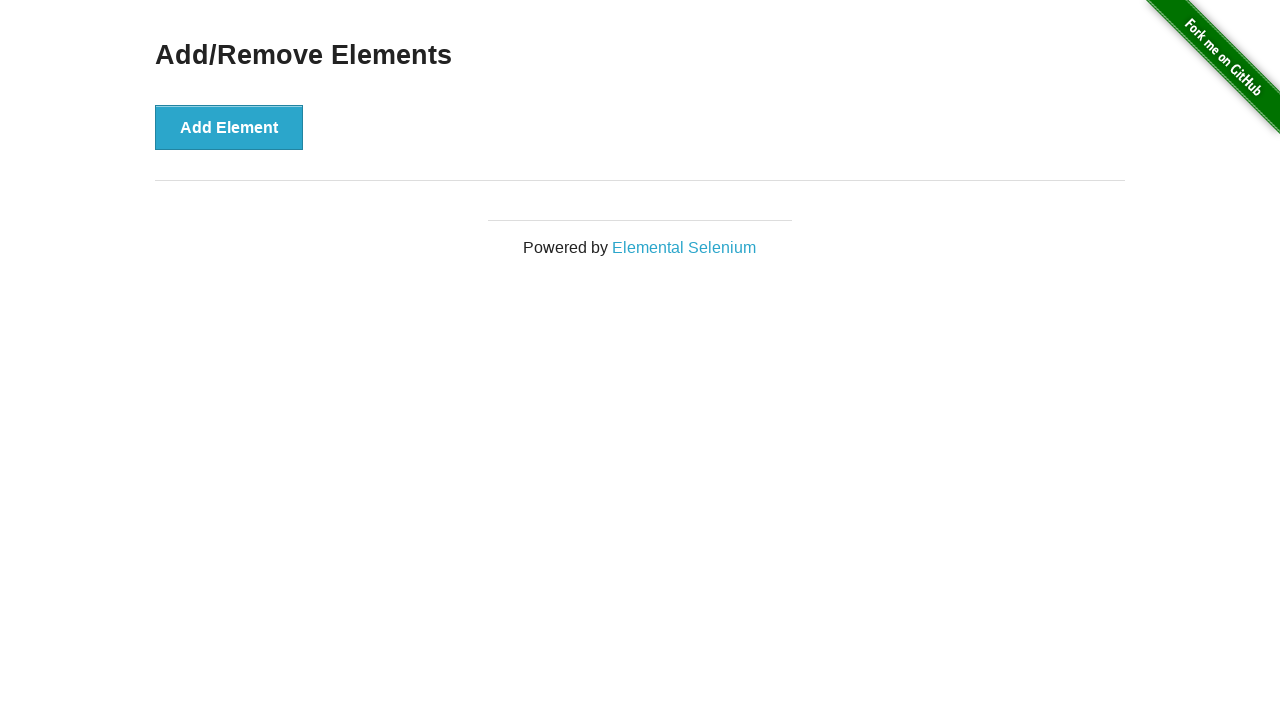

Clicked add element button to create a new element at (229, 127) on button[onclick="addElement()"]
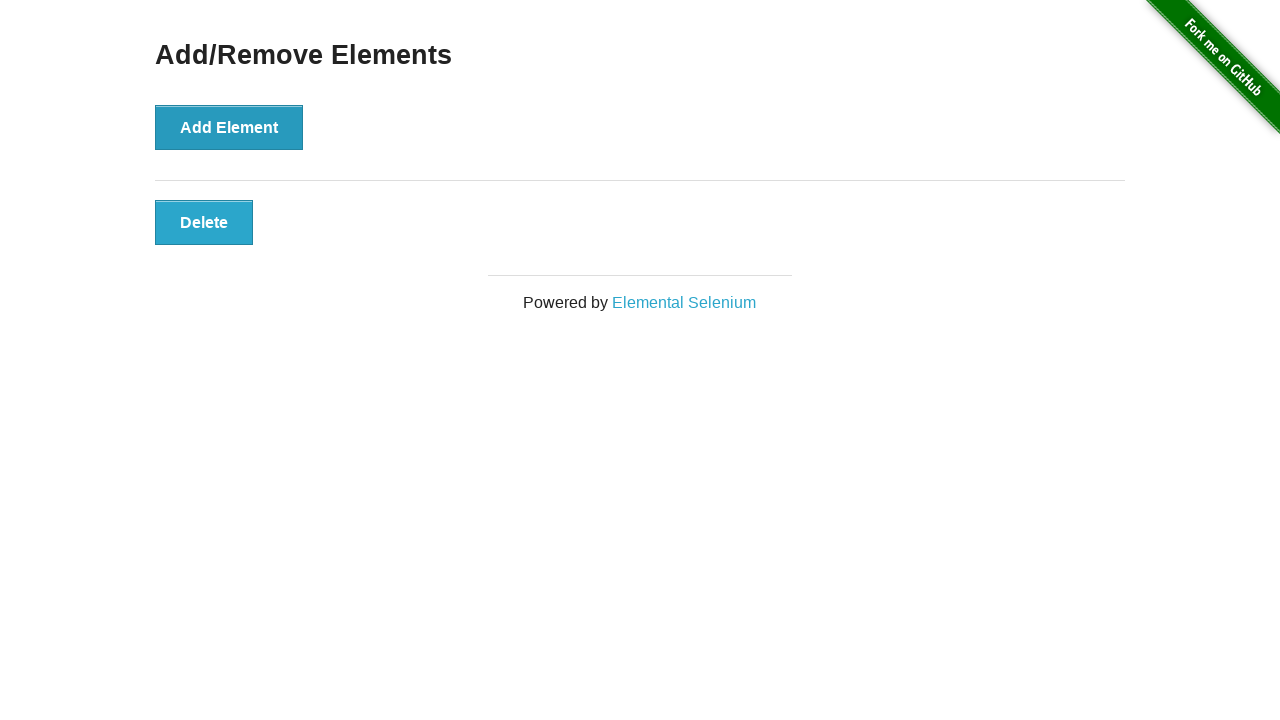

Delete button appeared
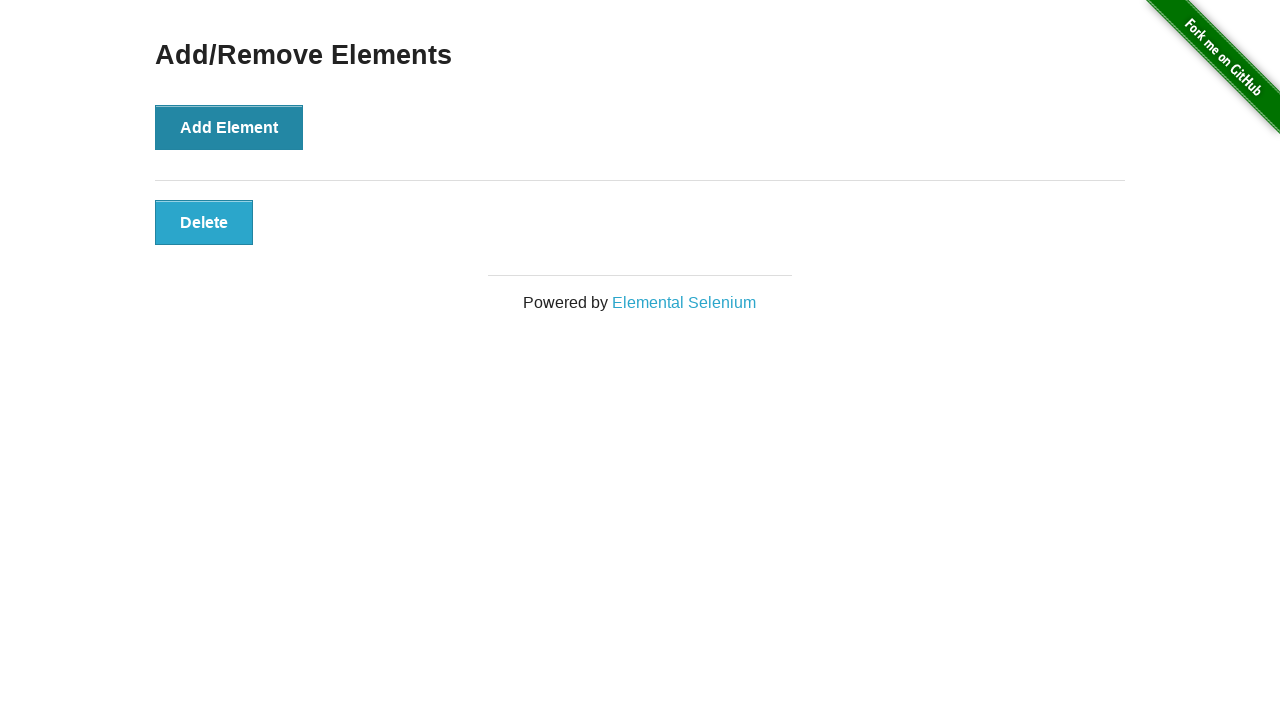

Clicked delete button to remove the element at (204, 222) on button[onclick="deleteElement()"]
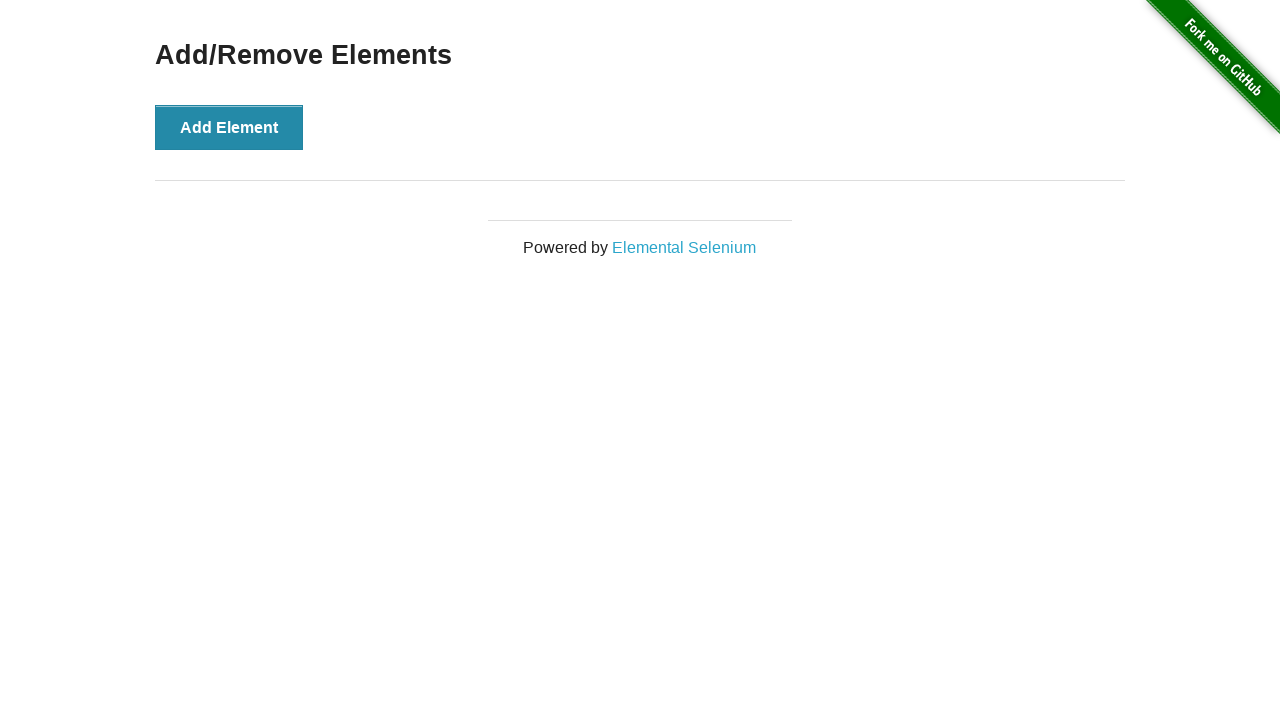

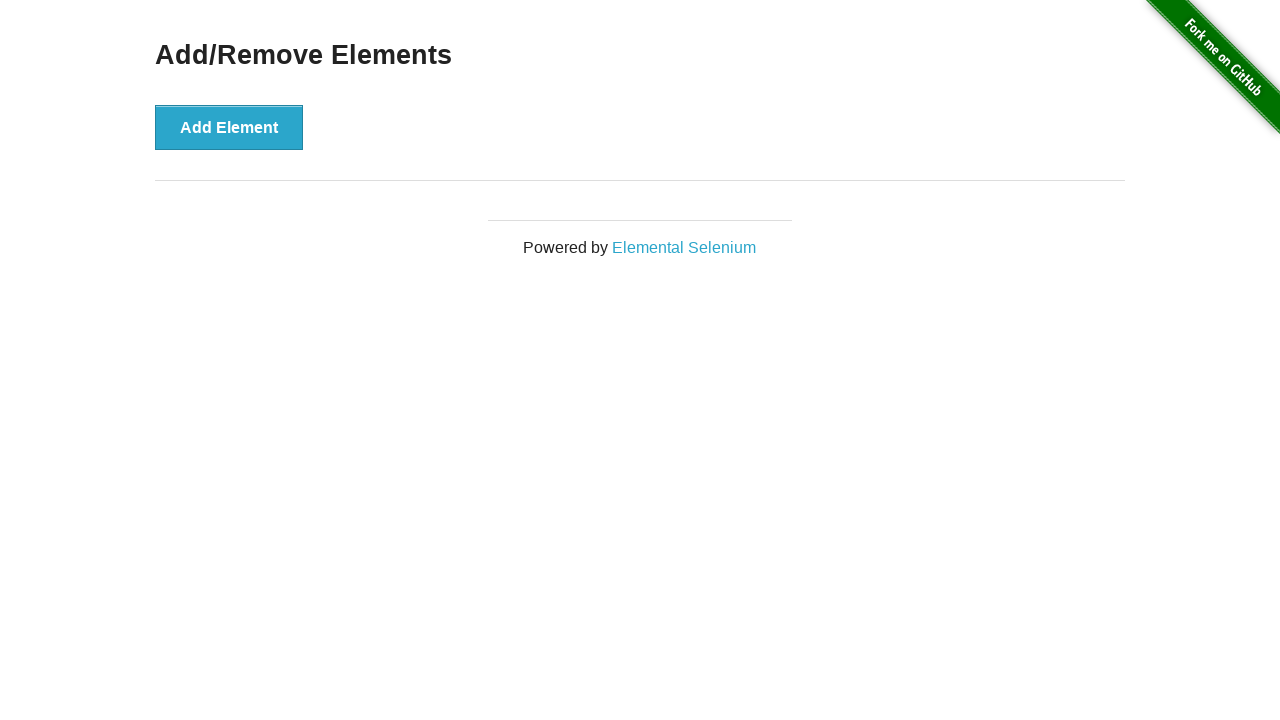